Tests radio button selection by iterating through all radio buttons clicking each, then verifying mutual exclusivity between Option 1 and Option 2

Starting URL: https://kristinek.github.io/site/examples/actions

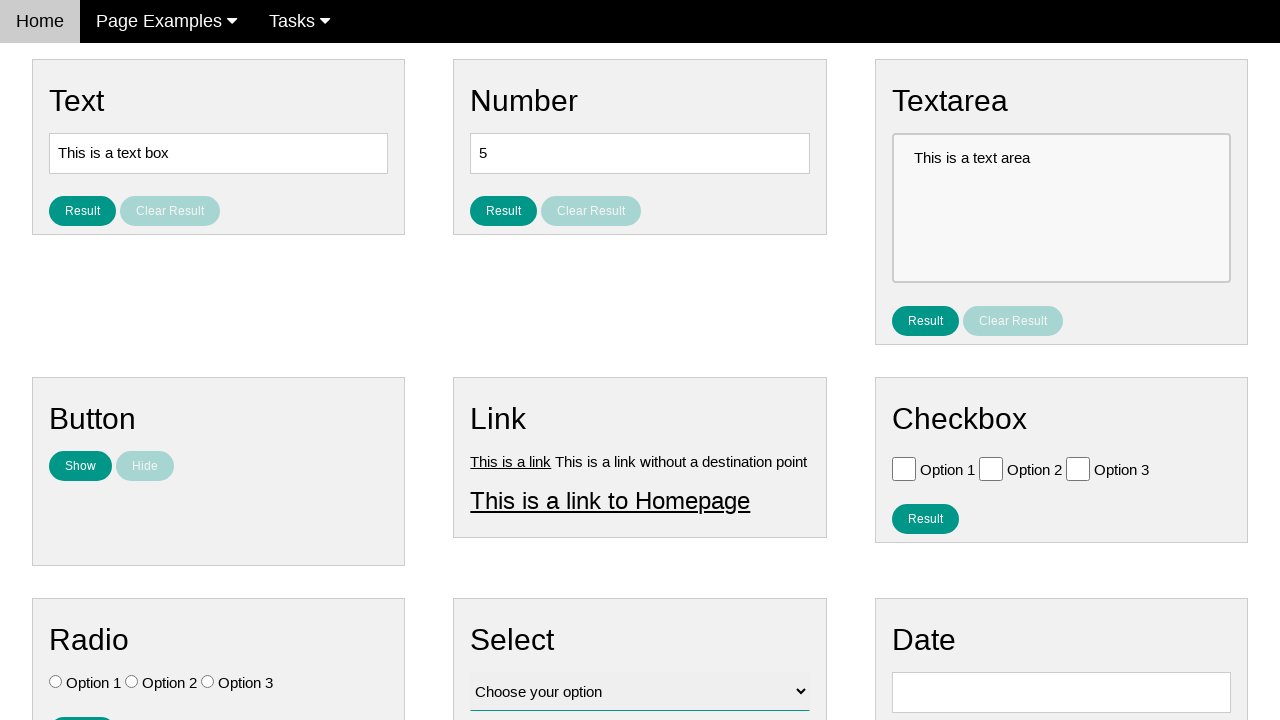

Navigated to radio button test page
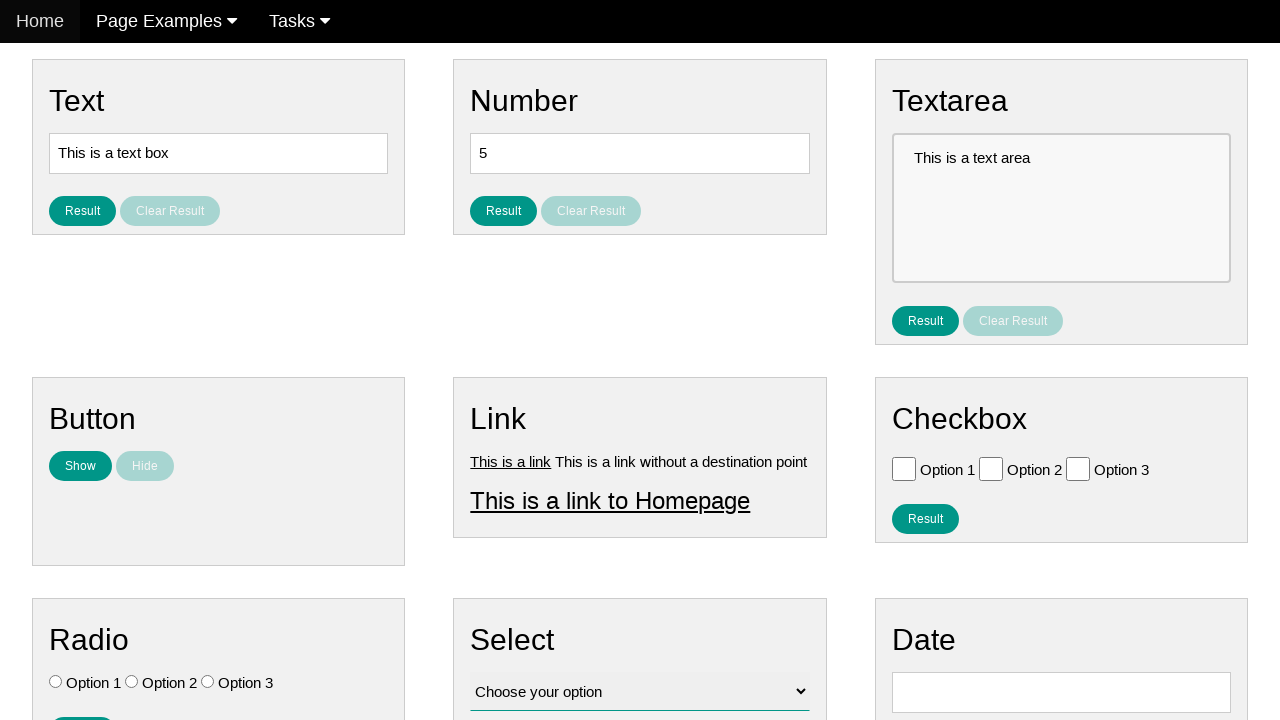

Located all radio button elements
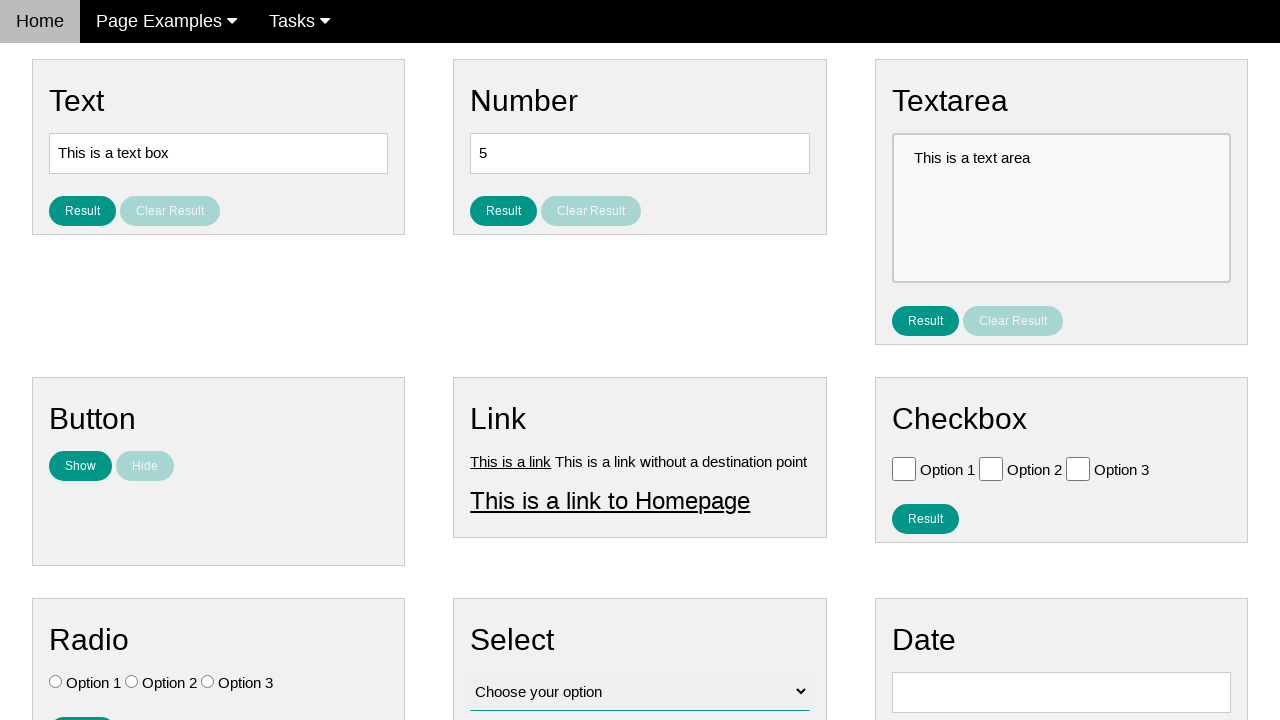

Found 3 radio buttons
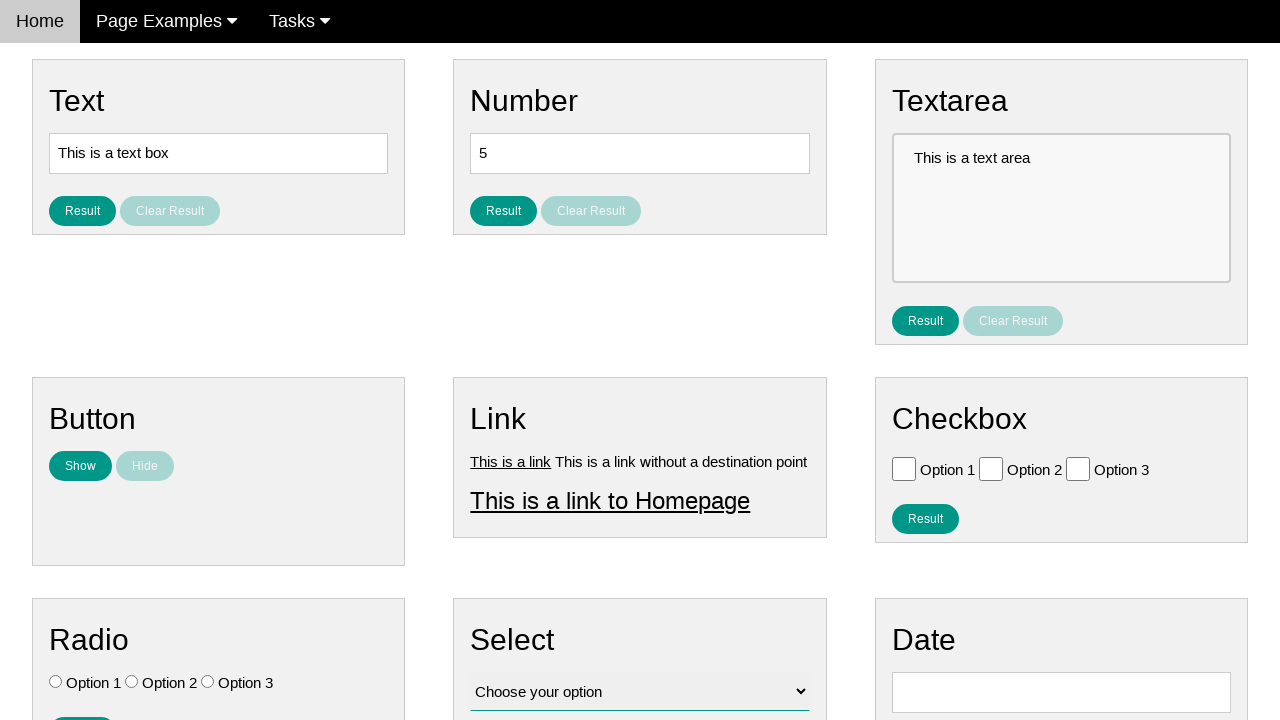

Clicked radio button 1 of 3 at (56, 682) on .w3-check[type='radio'] >> nth=0
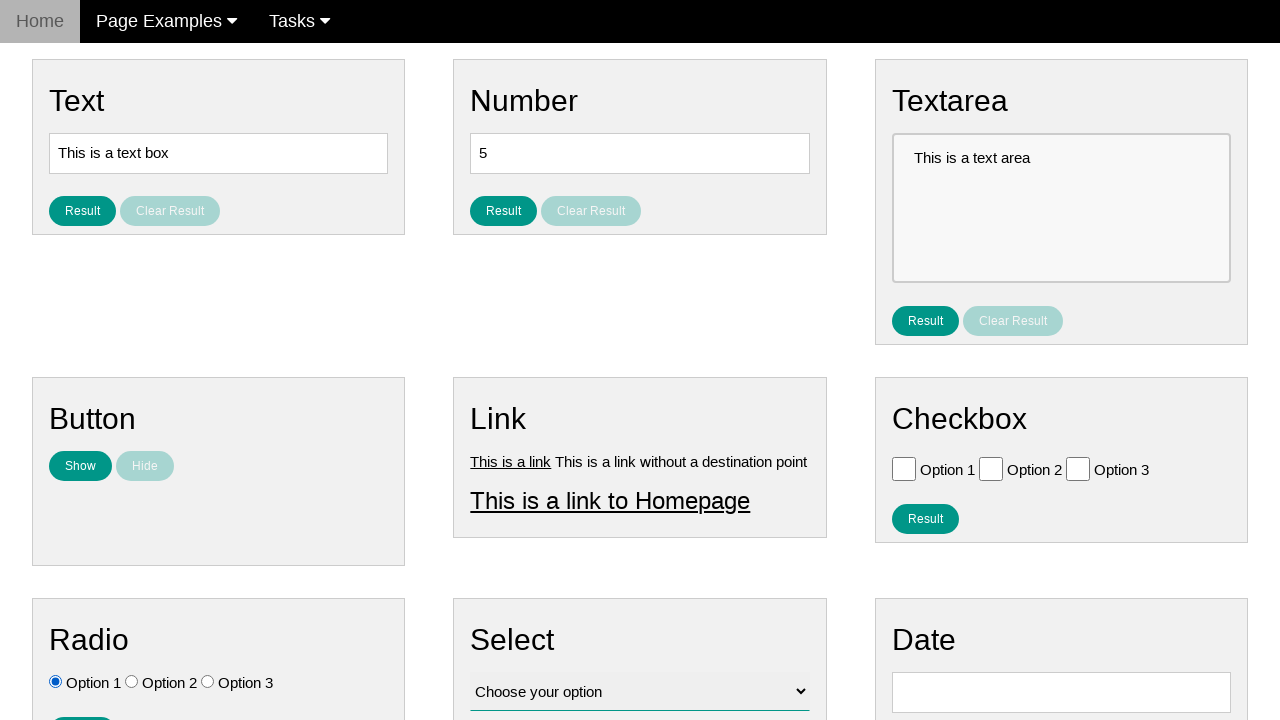

Clicked radio button 2 of 3 at (132, 682) on .w3-check[type='radio'] >> nth=1
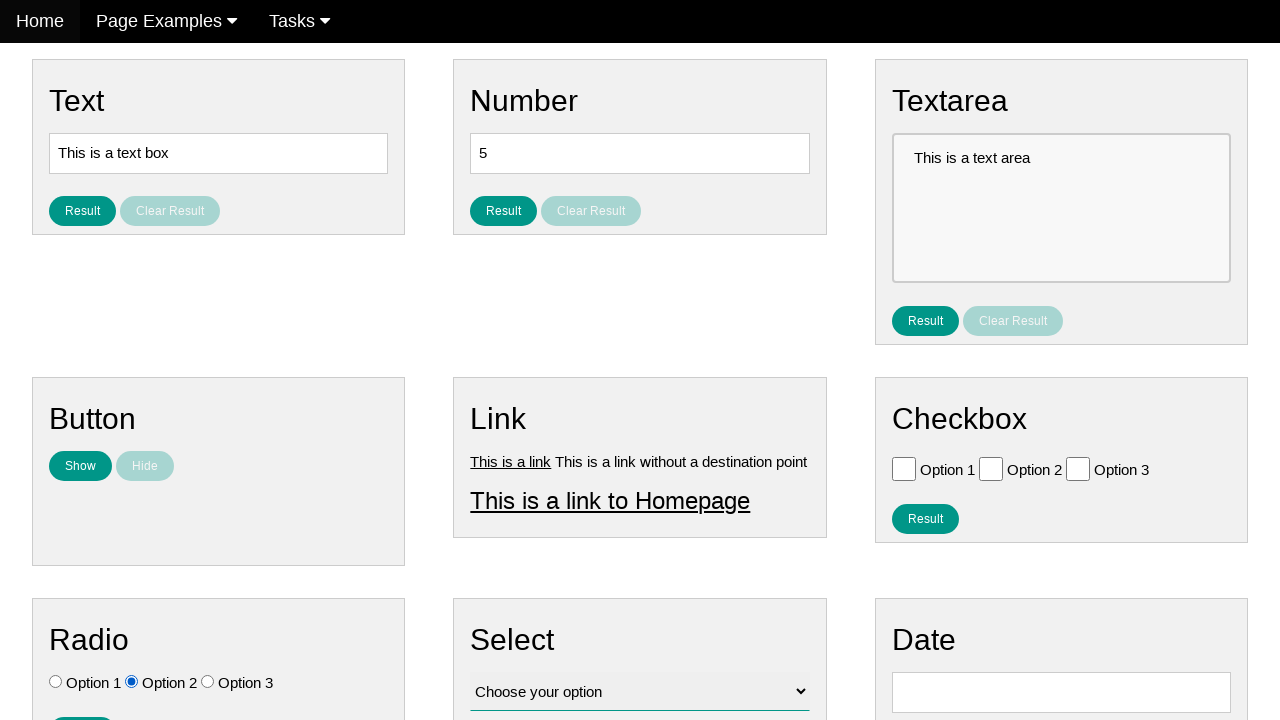

Clicked radio button 3 of 3 at (208, 682) on .w3-check[type='radio'] >> nth=2
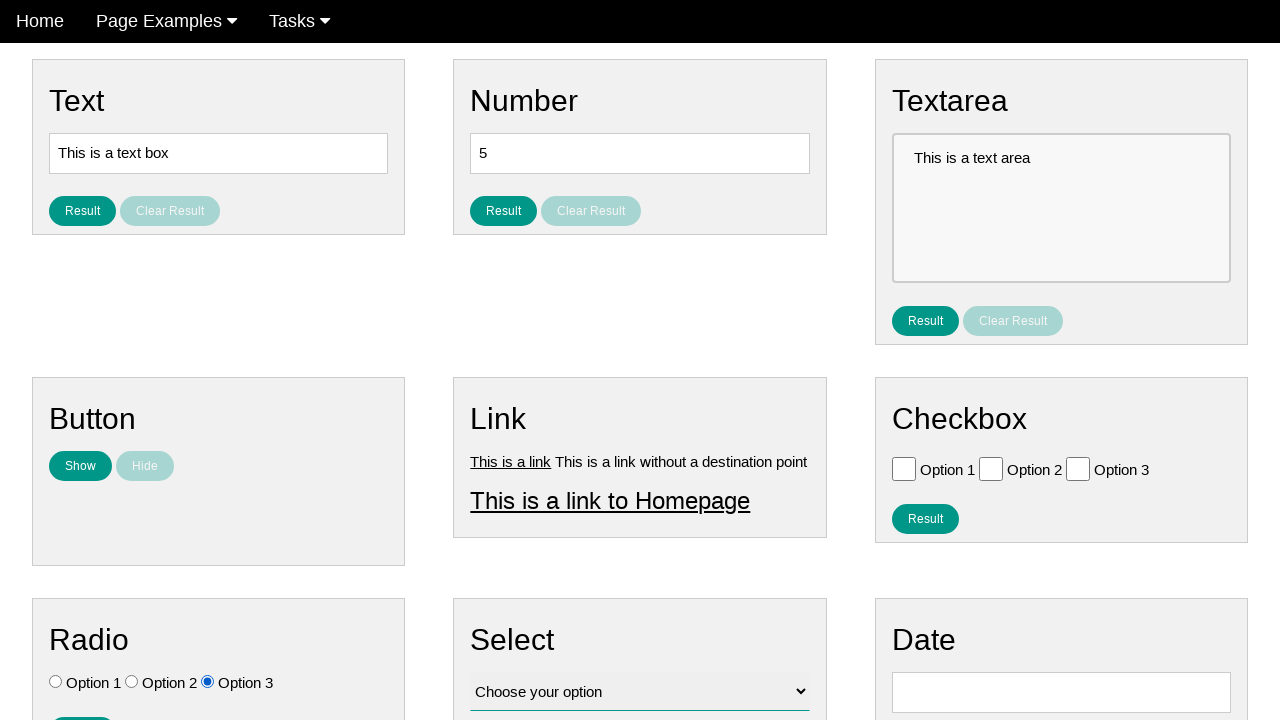

Clicked Option 1 radio button at (56, 682) on .w3-check[value='Option 1'][type='radio']
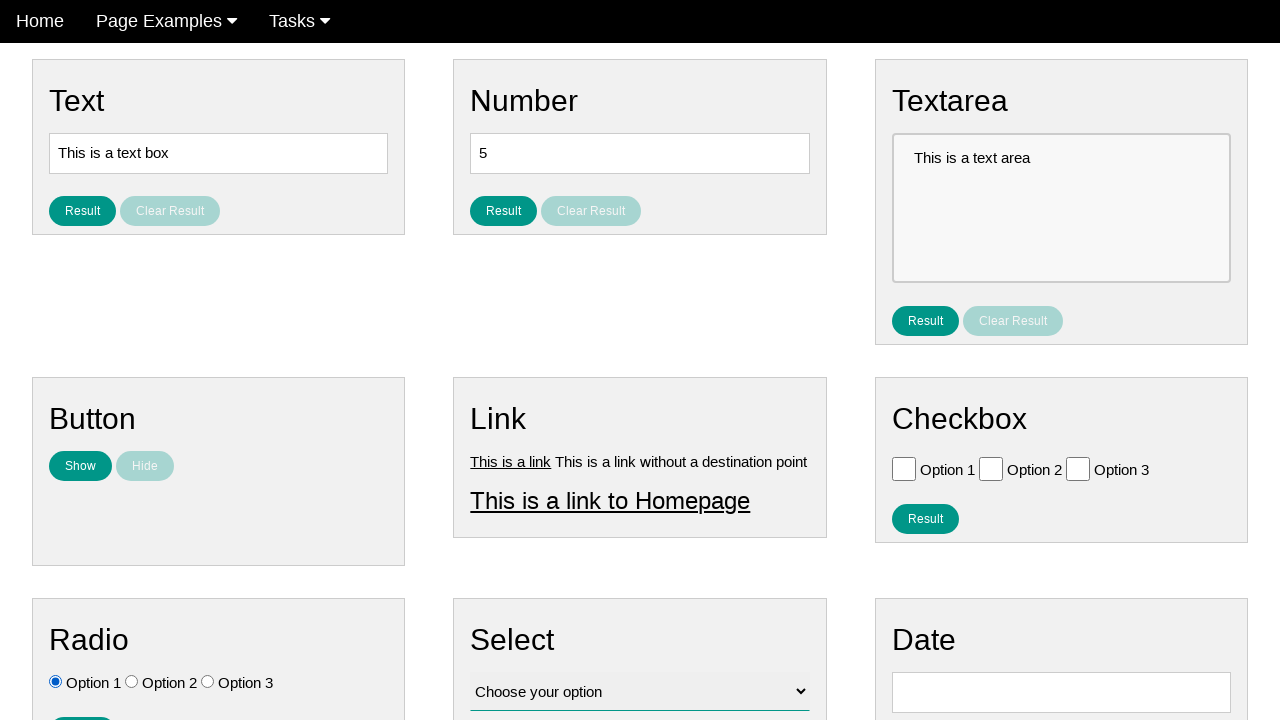

Clicked Option 2 radio button to test mutual exclusivity at (132, 682) on .w3-check[value='Option 2'][type='radio']
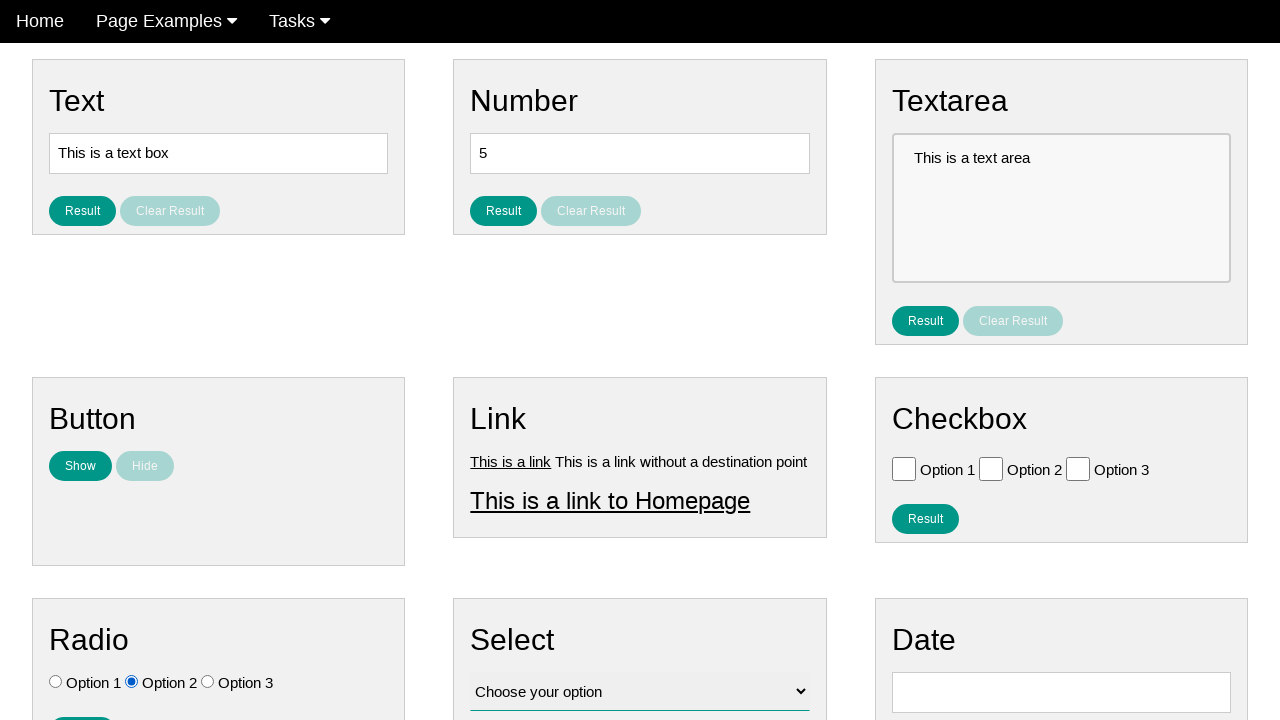

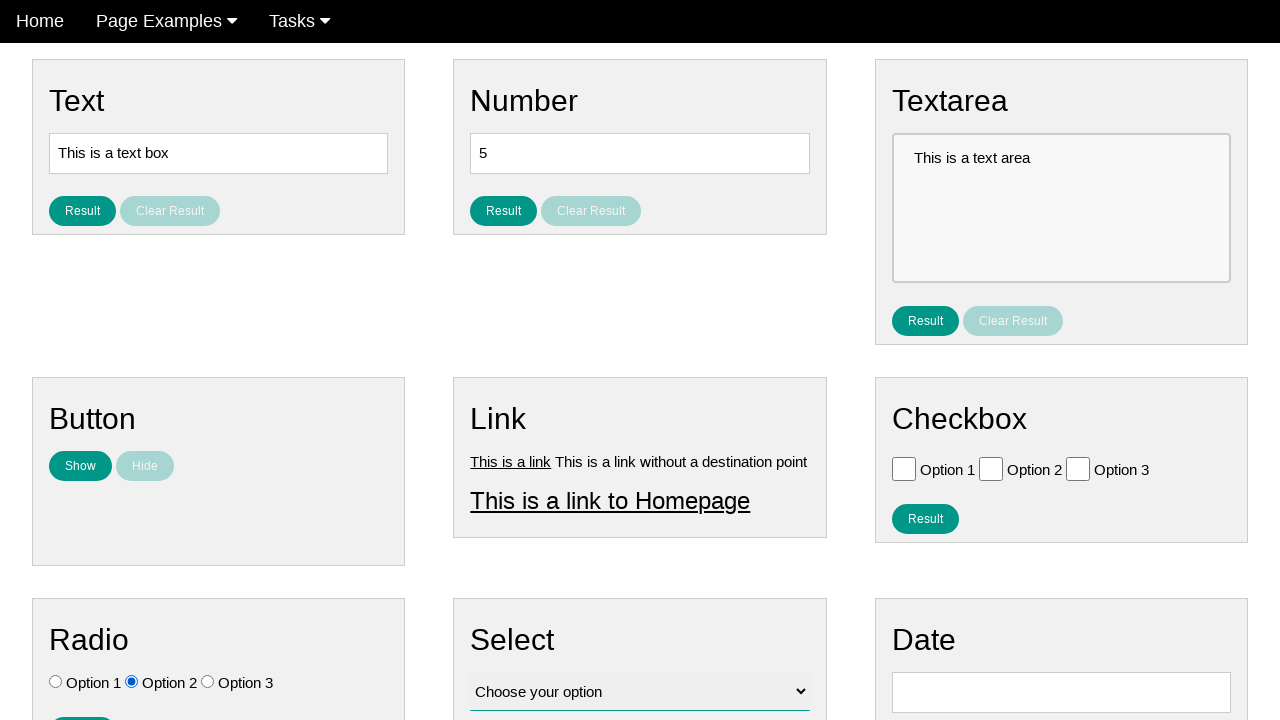